Tests an e-commerce vegetable shopping site by searching for products, verifying product count, adding items to cart, and asserting the brand logo text

Starting URL: https://rahulshettyacademy.com/seleniumPractise/#/

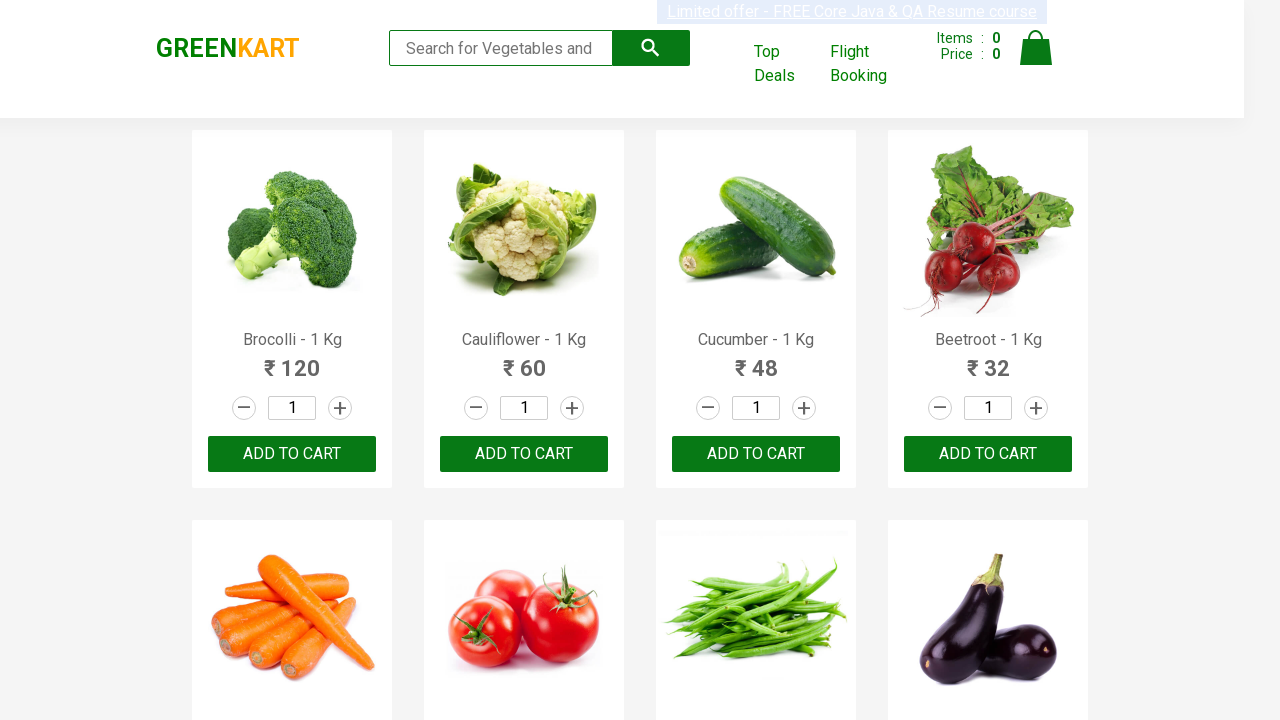

Typed 'ca' in the search box on .search-keyword
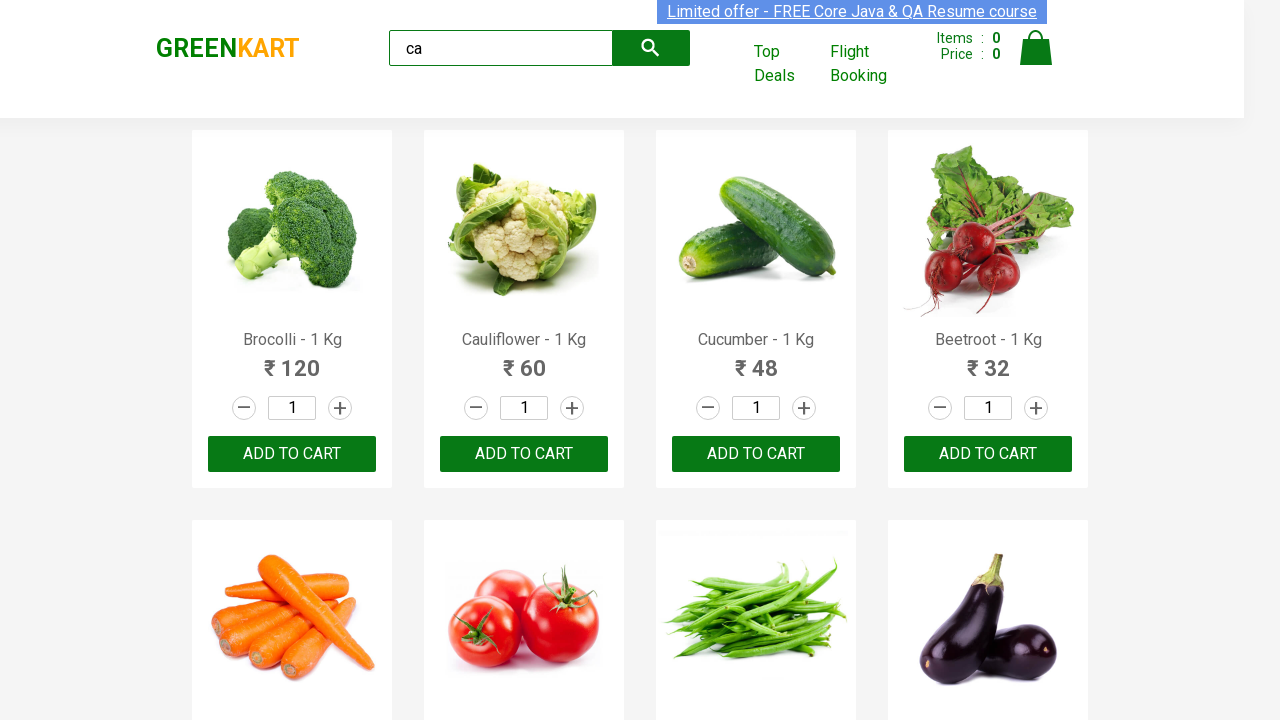

Waited 4 seconds for products to load
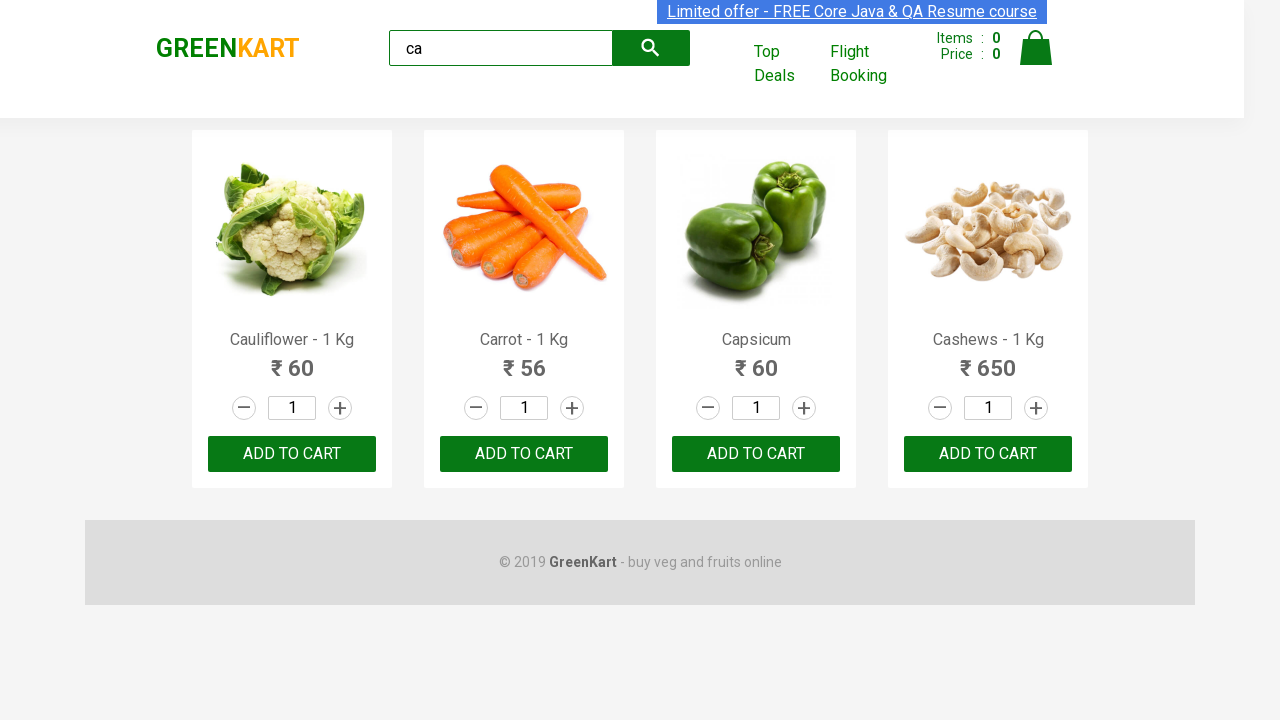

Verified 4 visible products are displayed
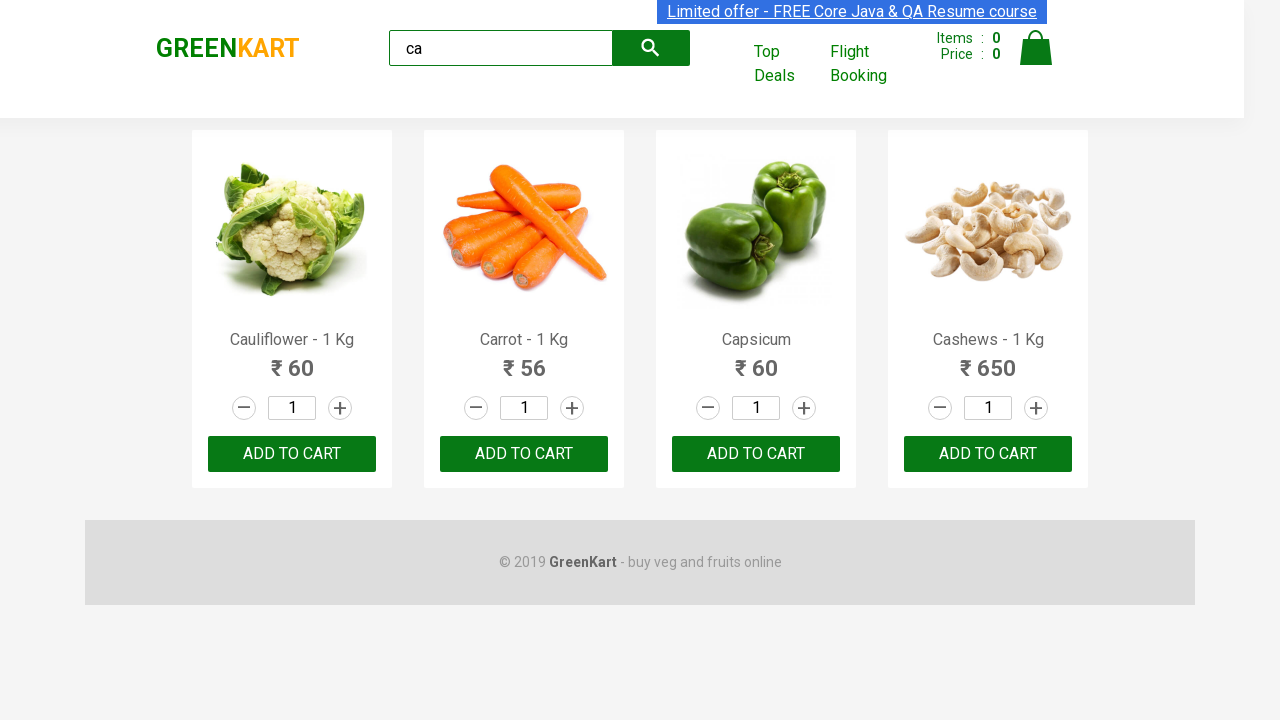

Clicked ADD TO CART on the third product at (756, 454) on .products .product >> nth=2 >> text=ADD TO CART
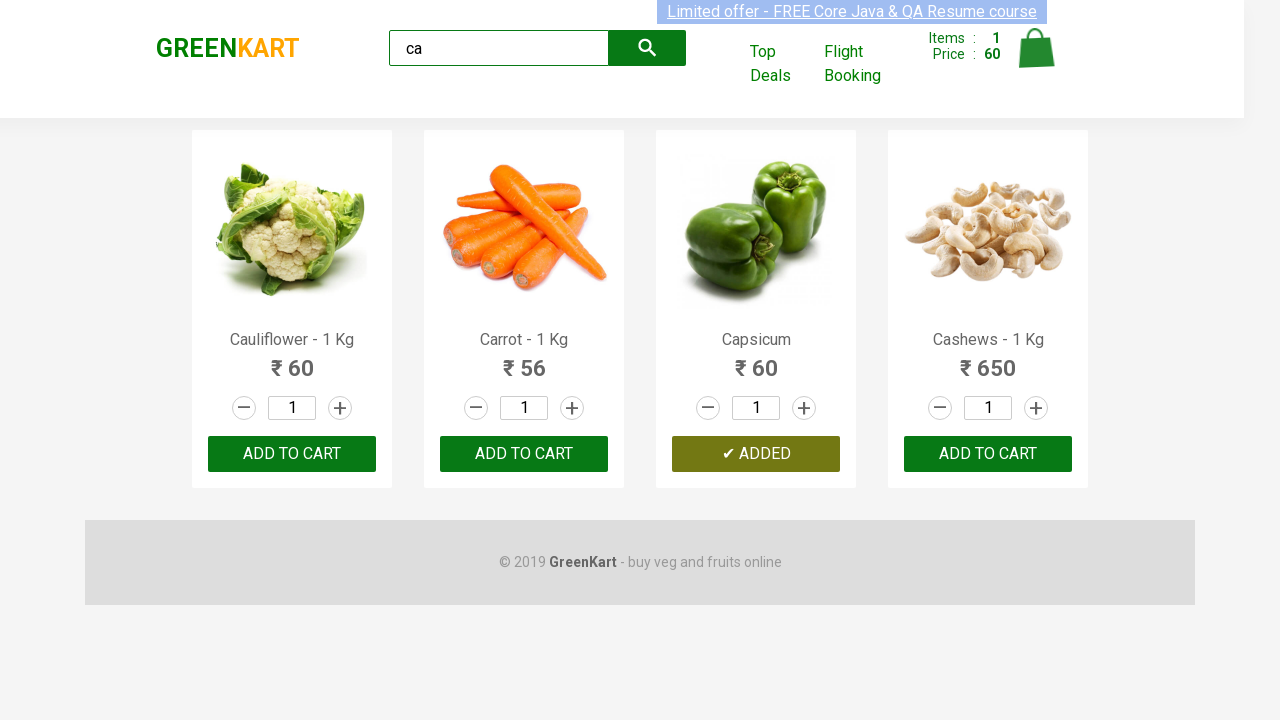

Found and clicked ADD TO CART button for Cashews product at (988, 454) on .products .product >> nth=3 >> button
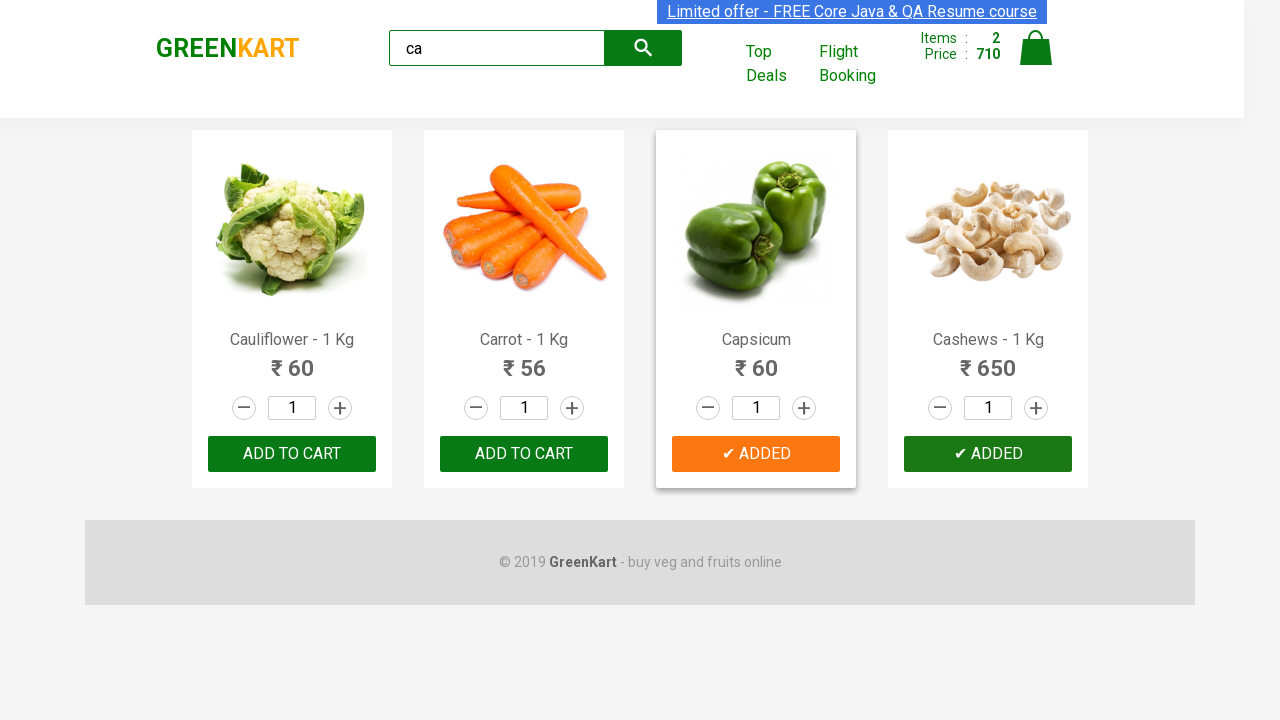

Verified brand logo text is 'GREENKART'
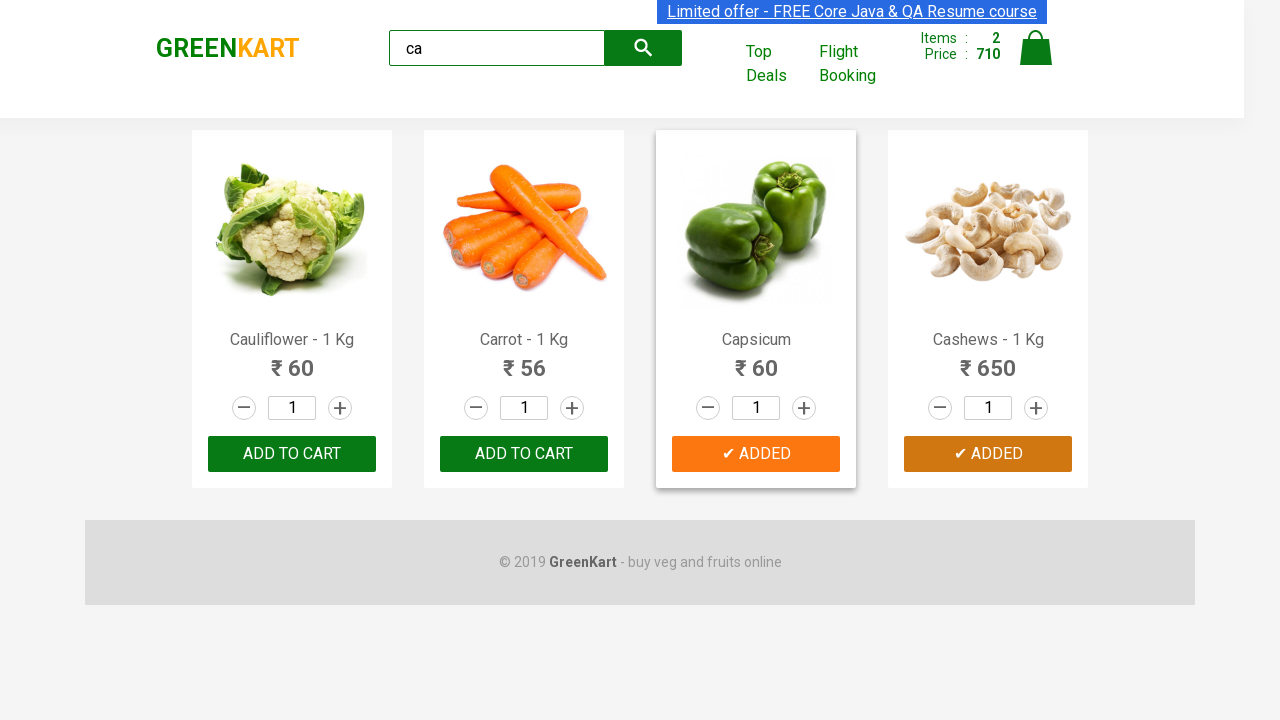

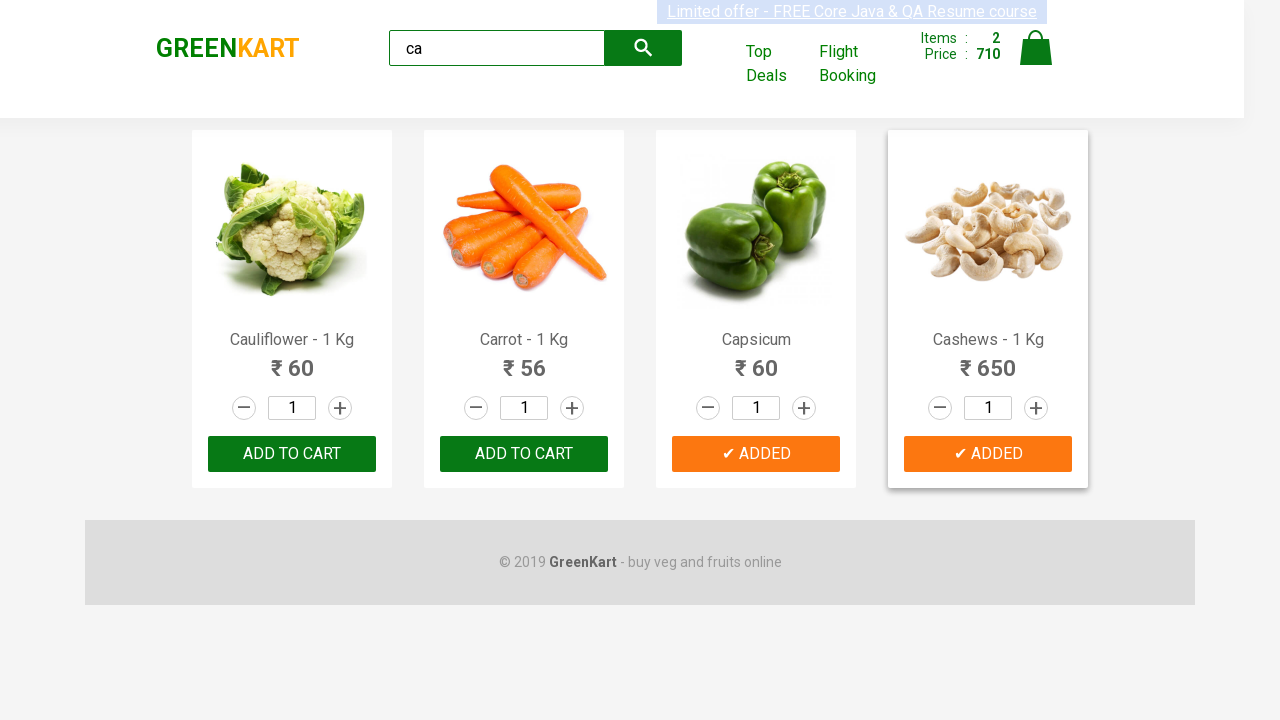